Tests drag and drop functionality by dragging an element onto a target area within an iframe

Starting URL: https://jqueryui.com/droppable/

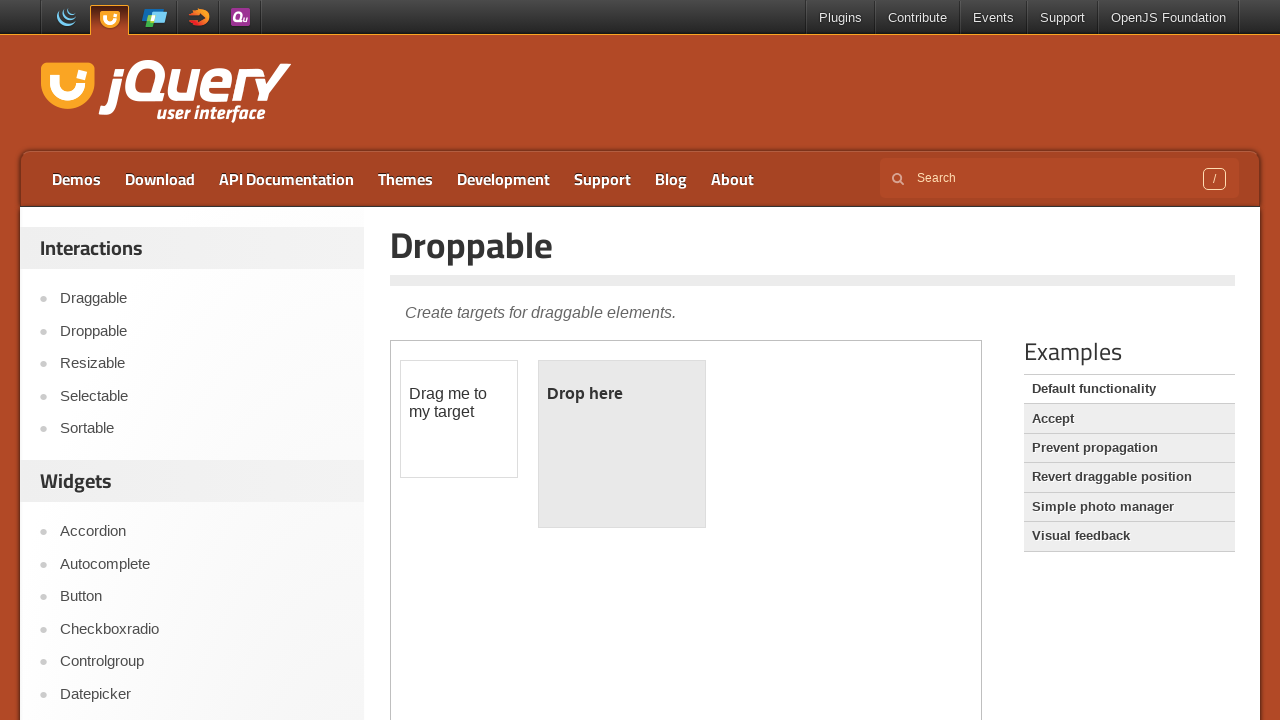

Located the demo iframe
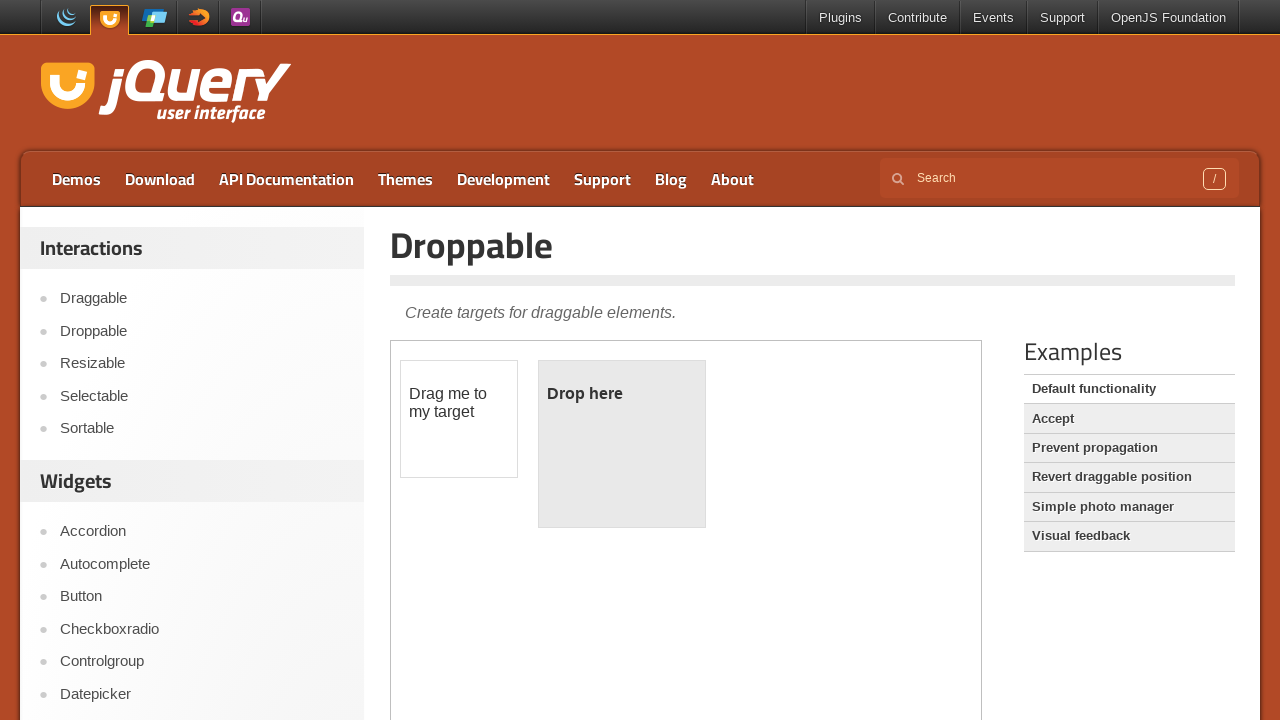

Located the draggable source element
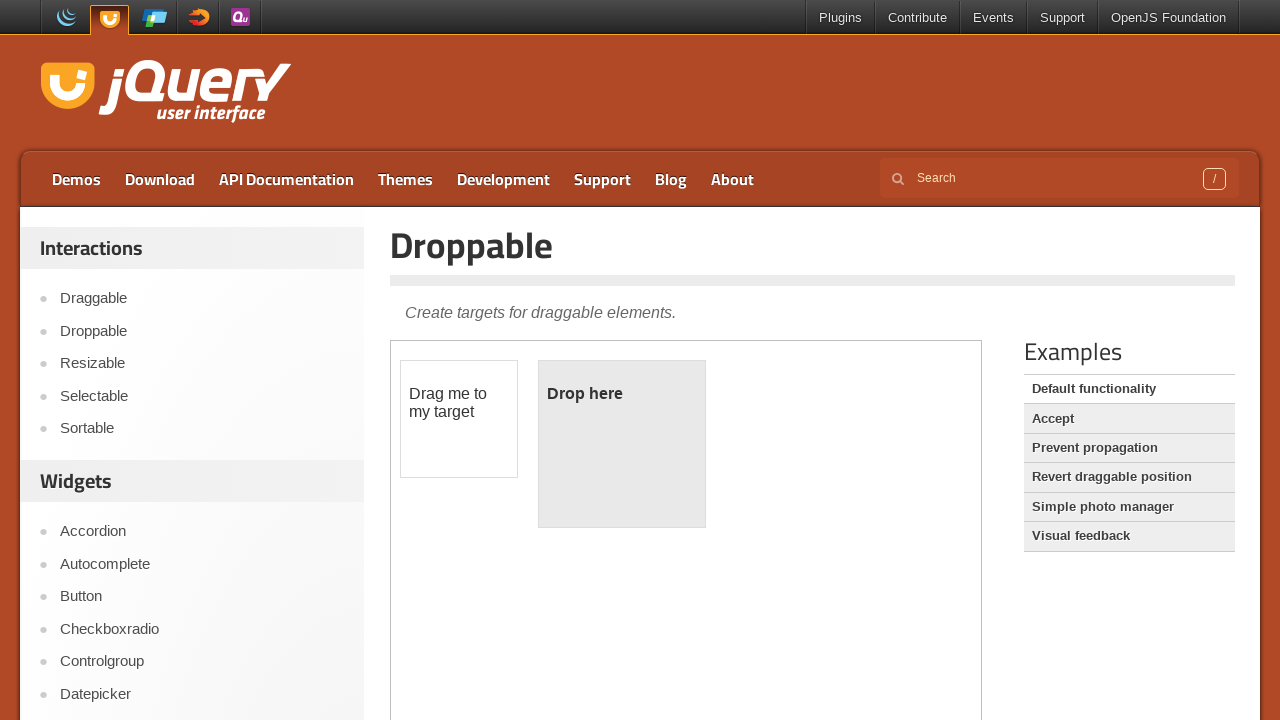

Located the droppable target element
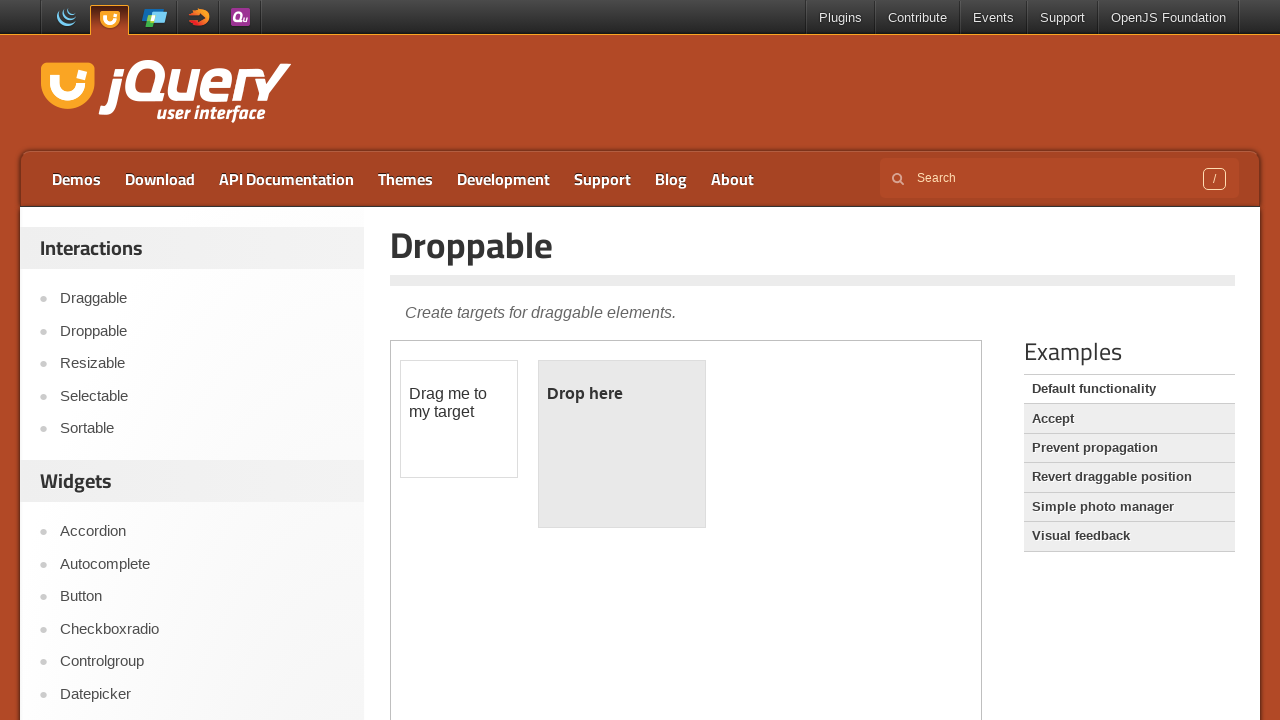

Dragged the source element onto the target element at (622, 444)
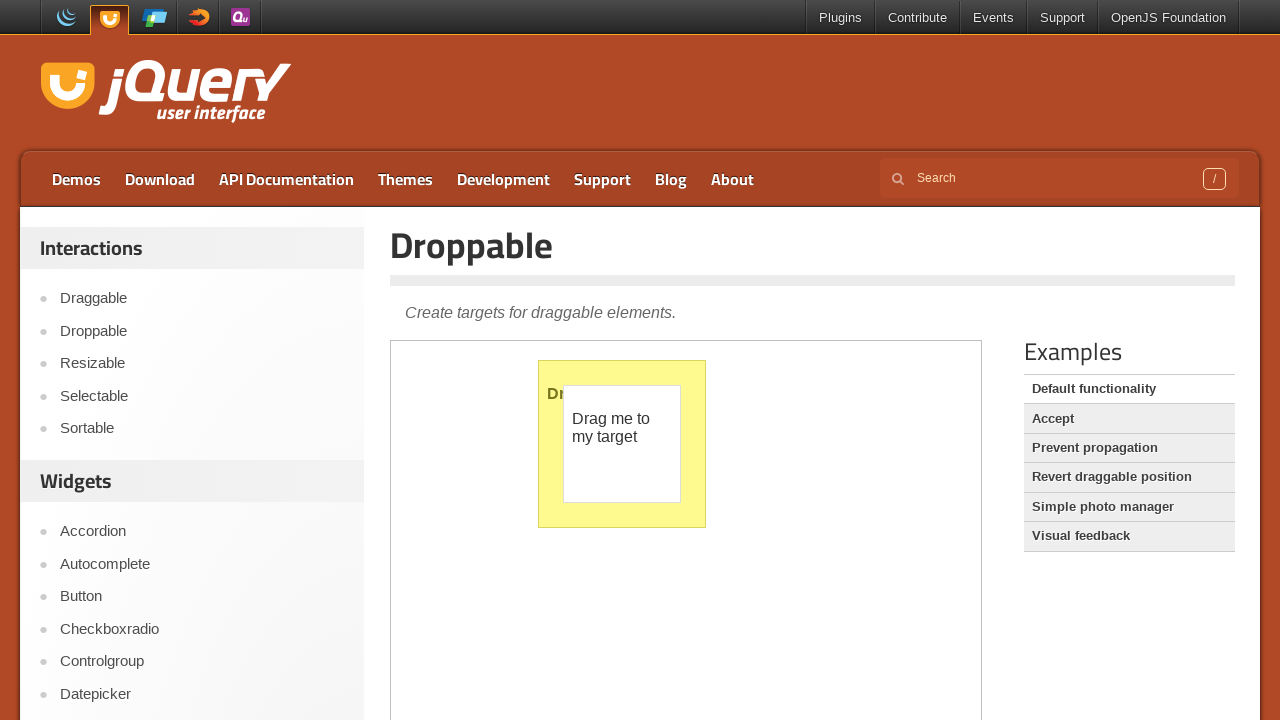

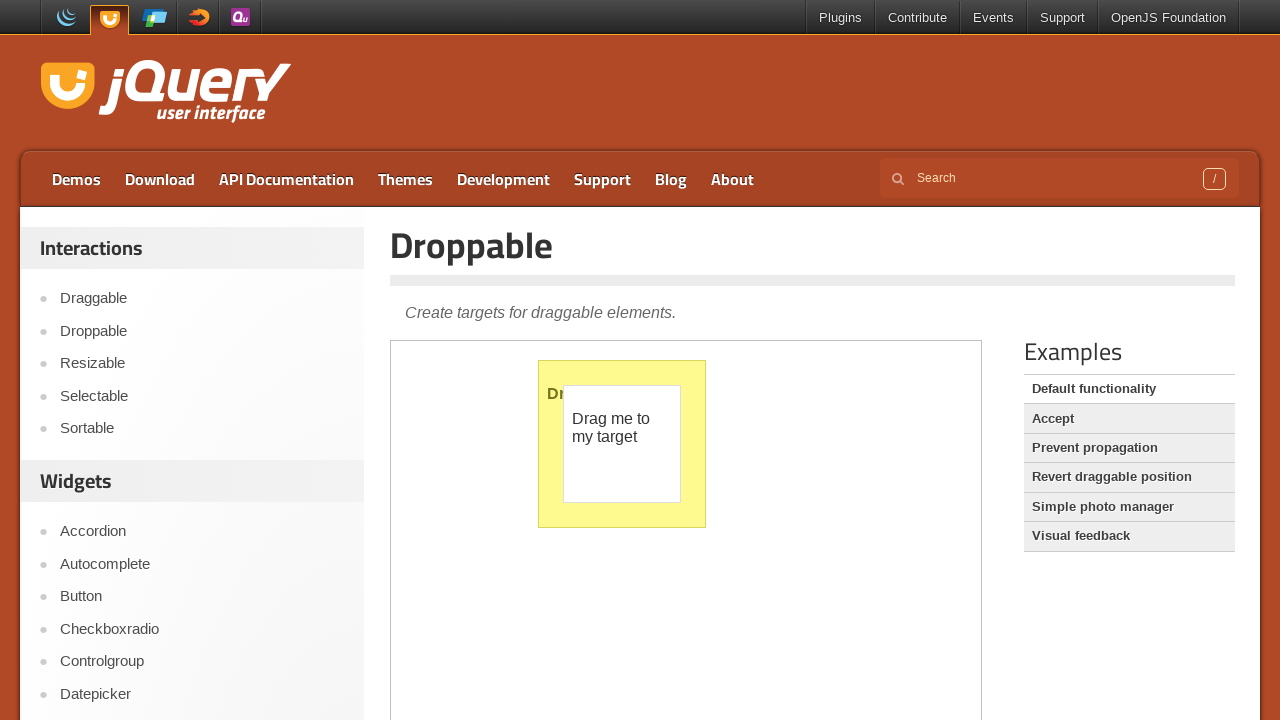